Tests sorting the "Due" column in descending order by clicking the column header twice and verifying the values are sorted in reverse order.

Starting URL: http://the-internet.herokuapp.com/tables

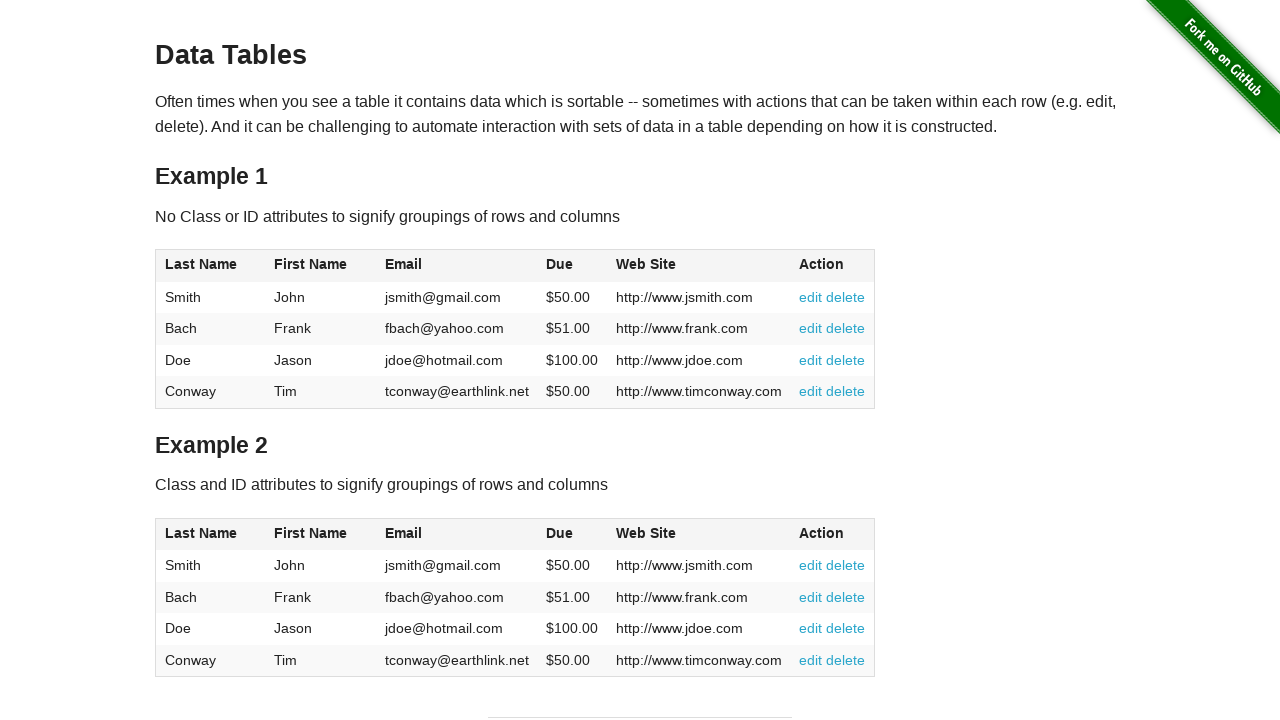

Clicked Due column header for first sort (ascending) at (572, 266) on #table1 thead tr th:nth-child(4)
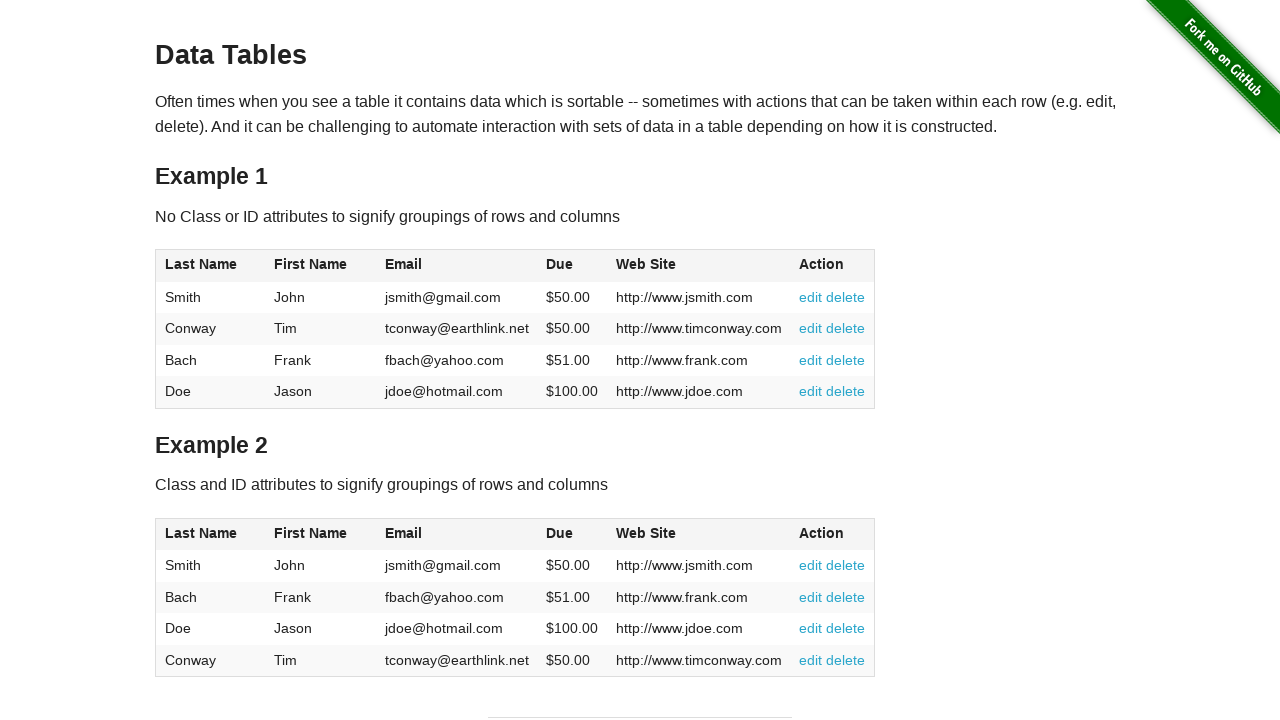

Clicked Due column header for second sort (descending) at (572, 266) on #table1 thead tr th:nth-child(4)
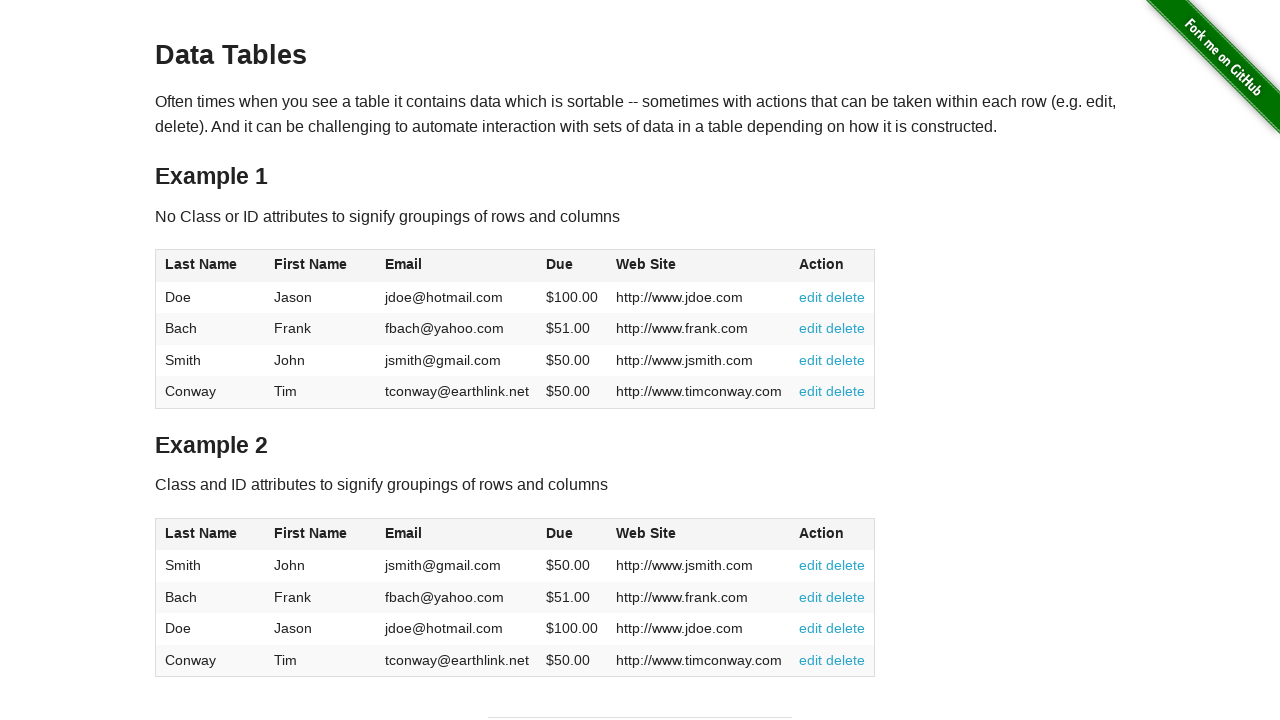

Verified Due column data is present in table
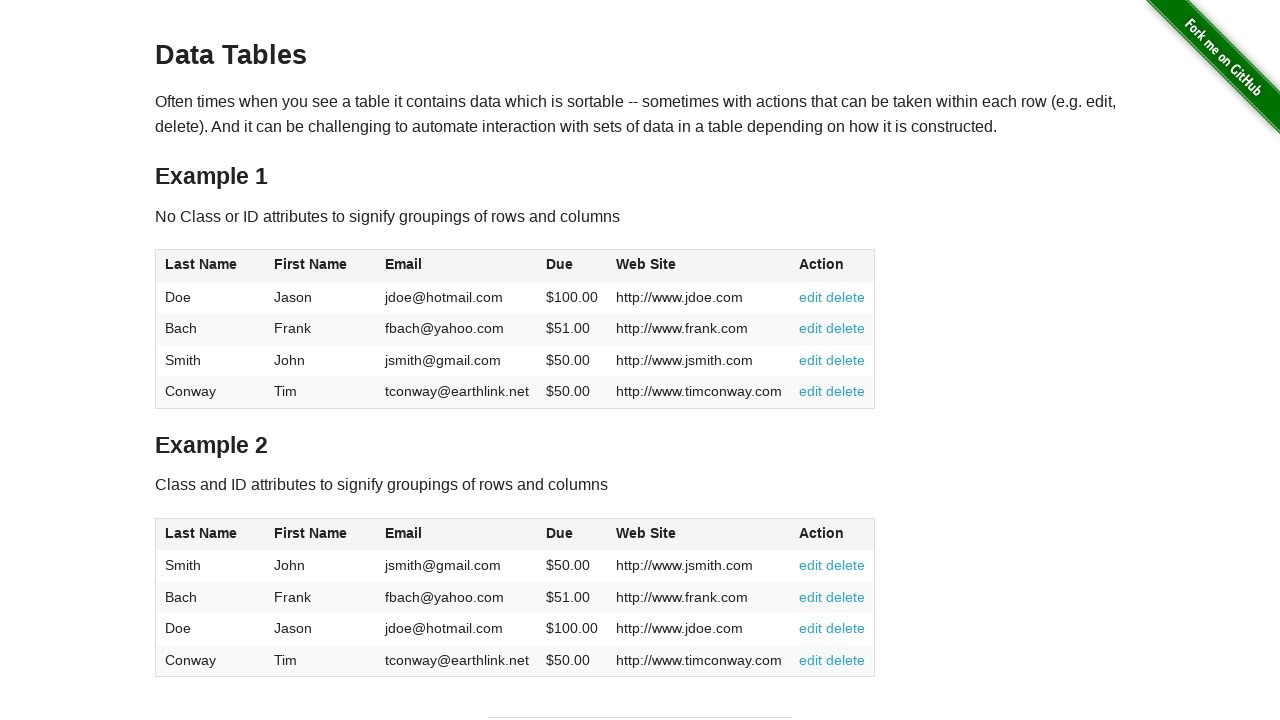

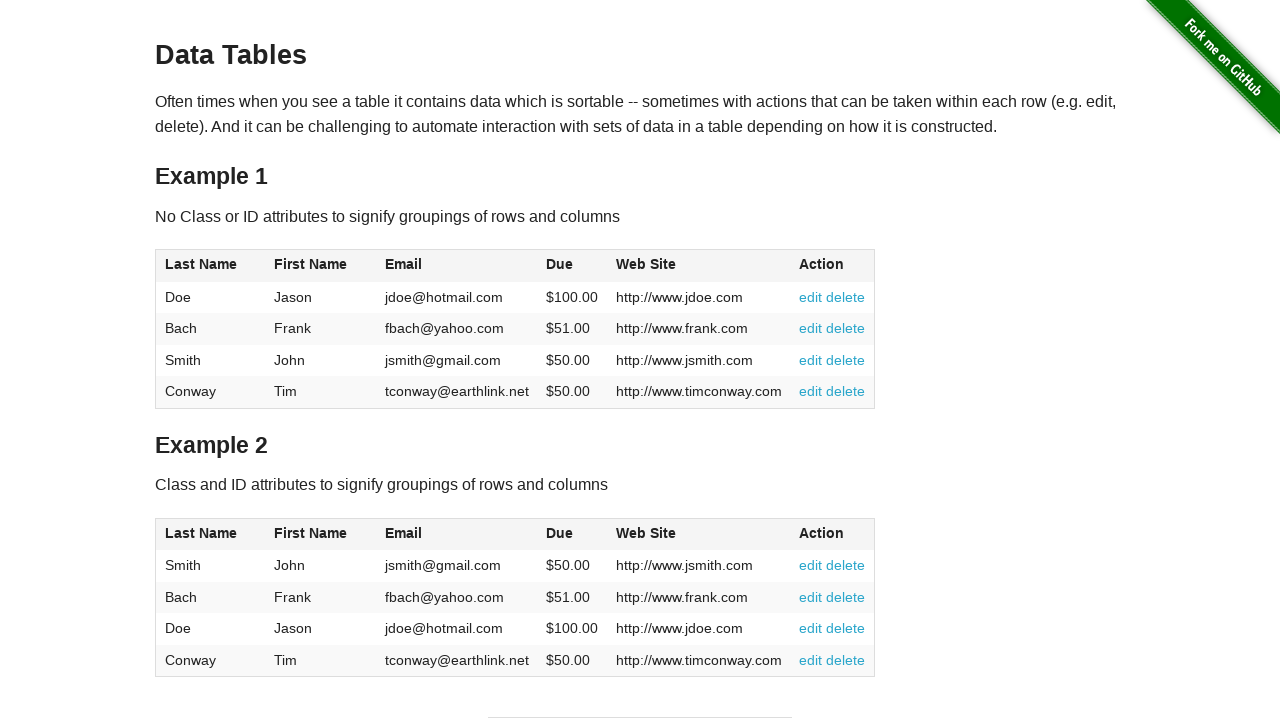